Tests table sorting functionality and search filtering on a product offers page by clicking column headers, verifying sort order, navigating through pages to find specific items, and testing the search filter

Starting URL: https://rahulshettyacademy.com/seleniumPractise/#/offers

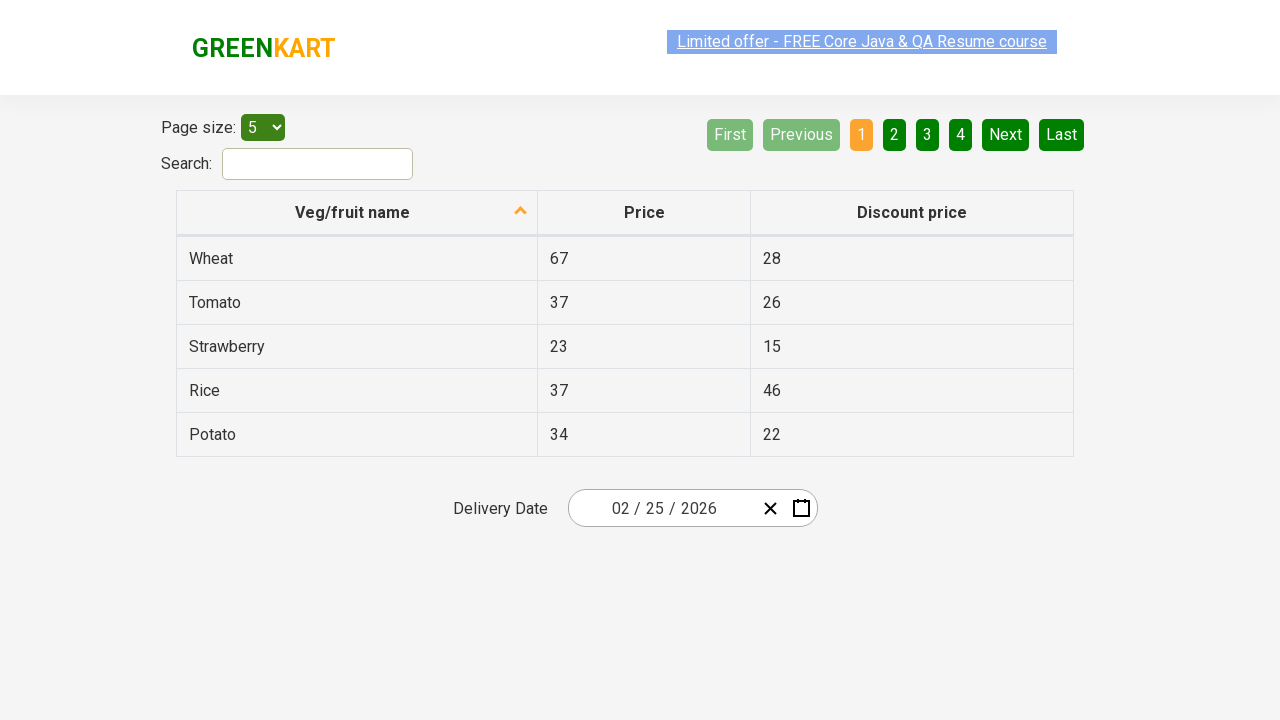

Clicked first column header to sort table at (357, 213) on xpath=//tr/th[1]
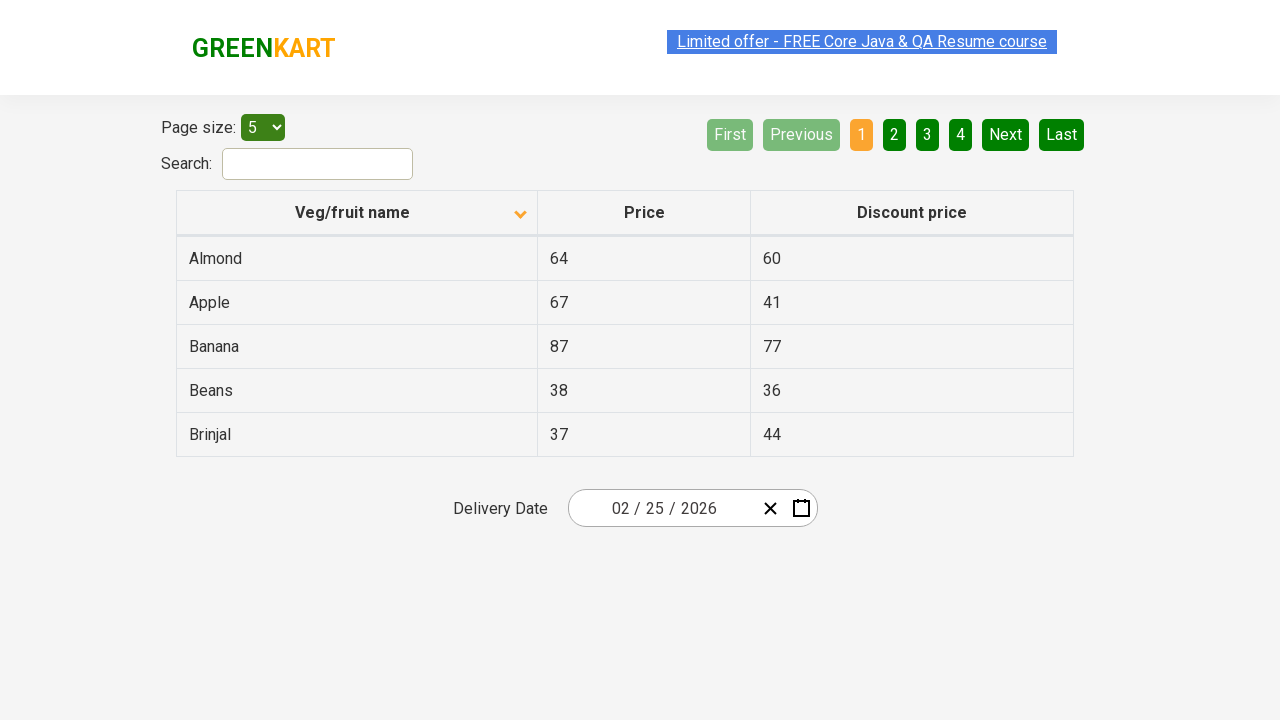

Retrieved all items from first column
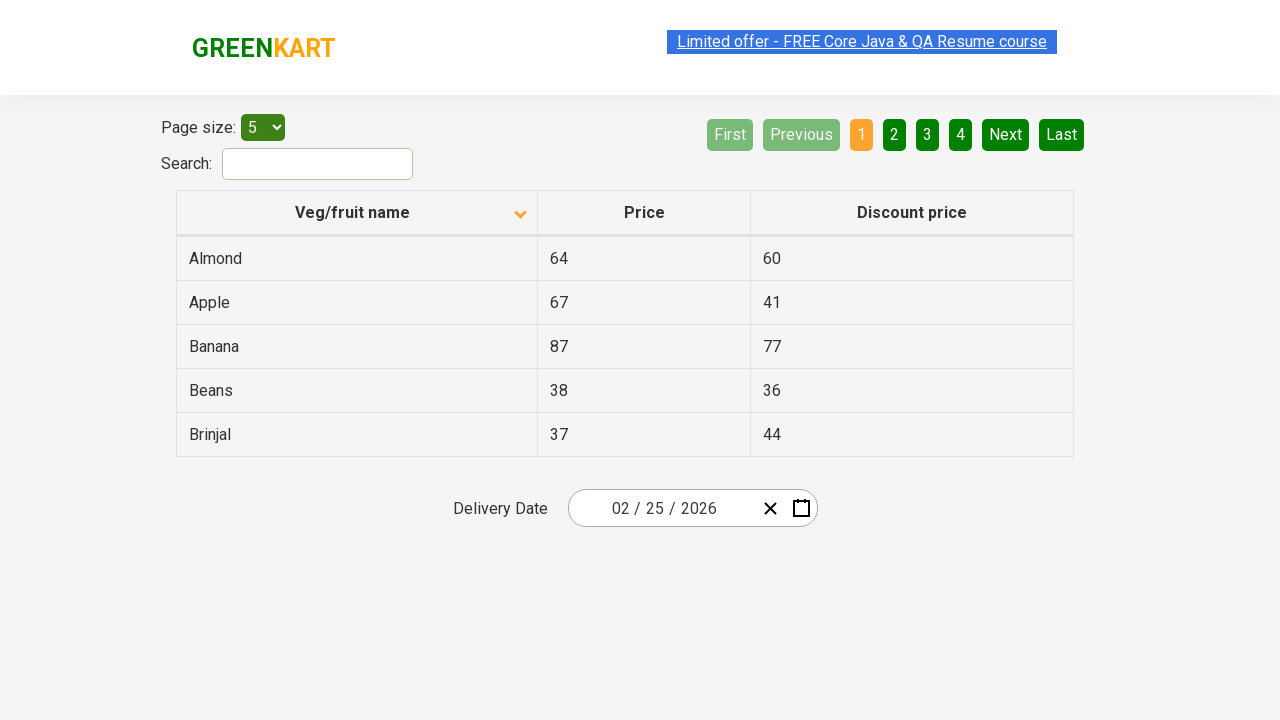

Verified table is sorted correctly in ascending order
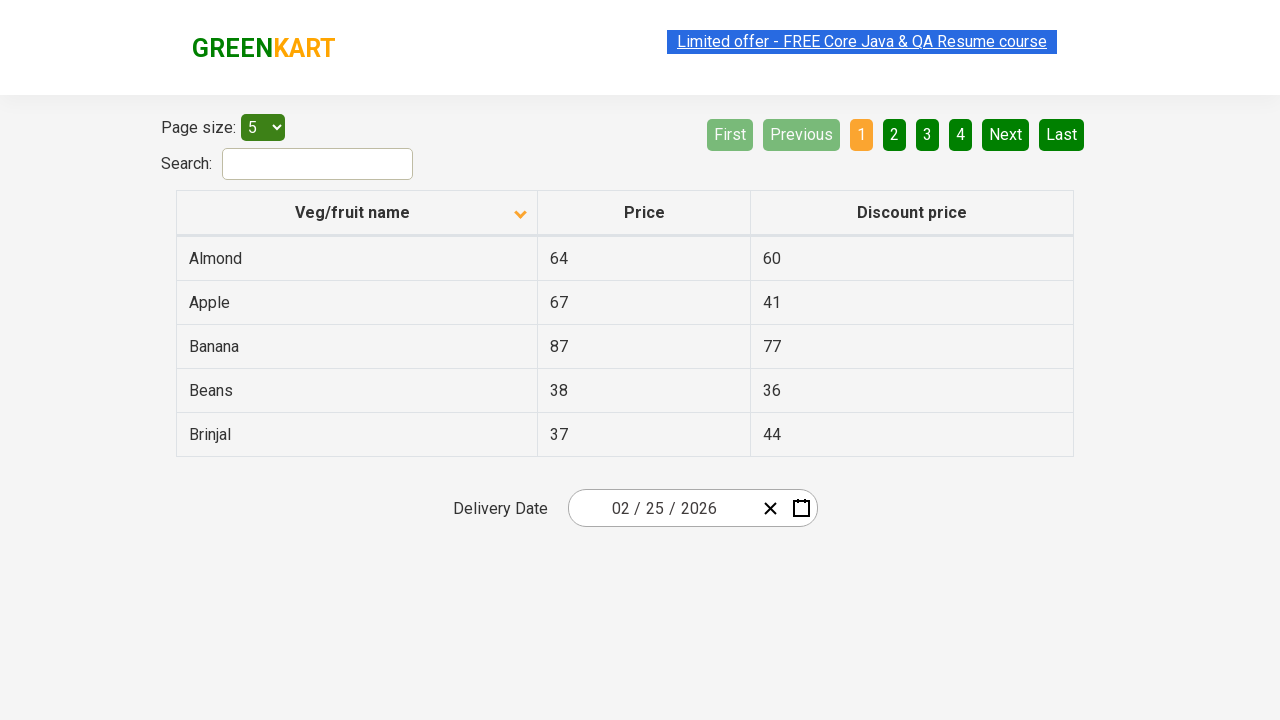

Searched for Rice items on current page
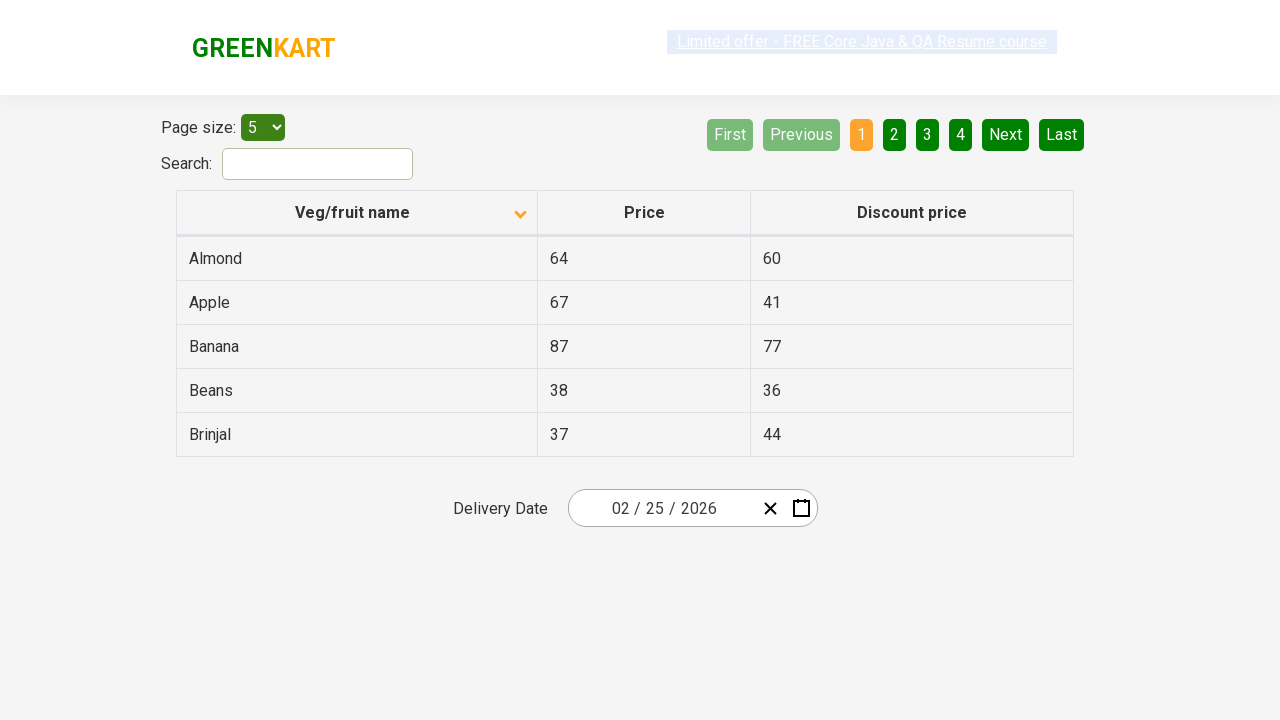

No Rice items found on current page, navigated to next page at (1006, 134) on xpath=//a[@aria-label='Next']
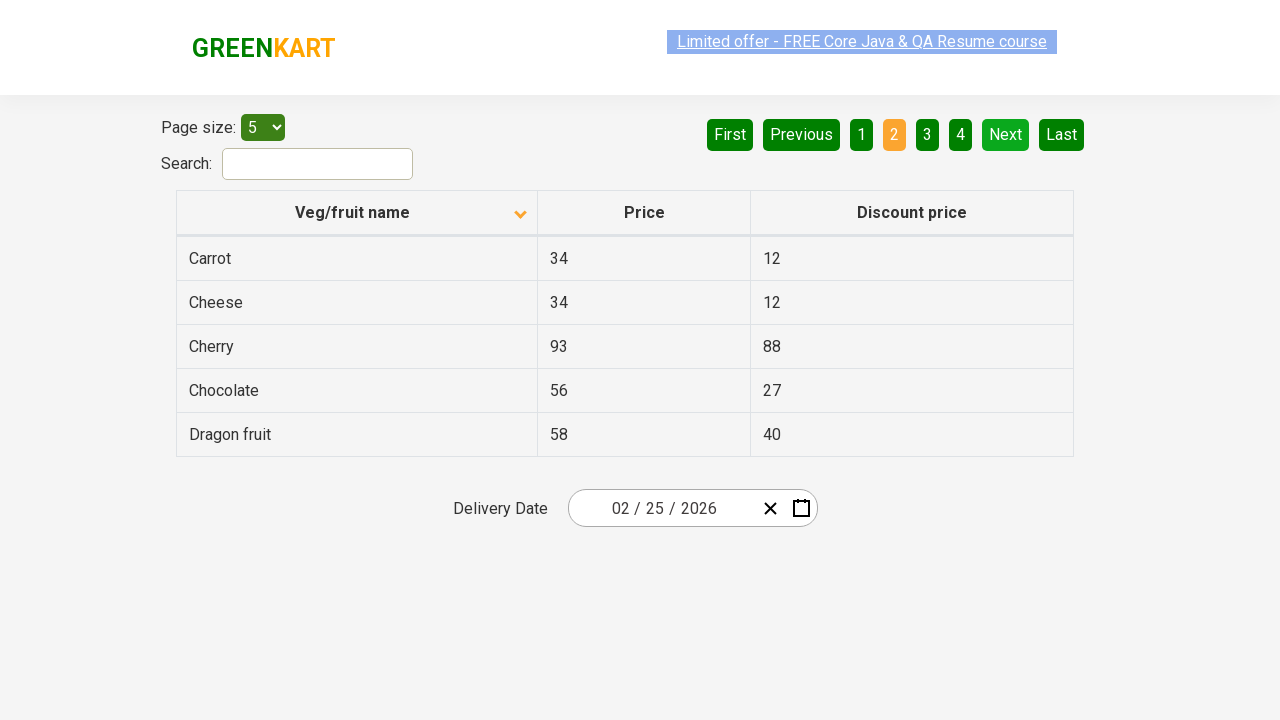

Searched for Rice items on current page
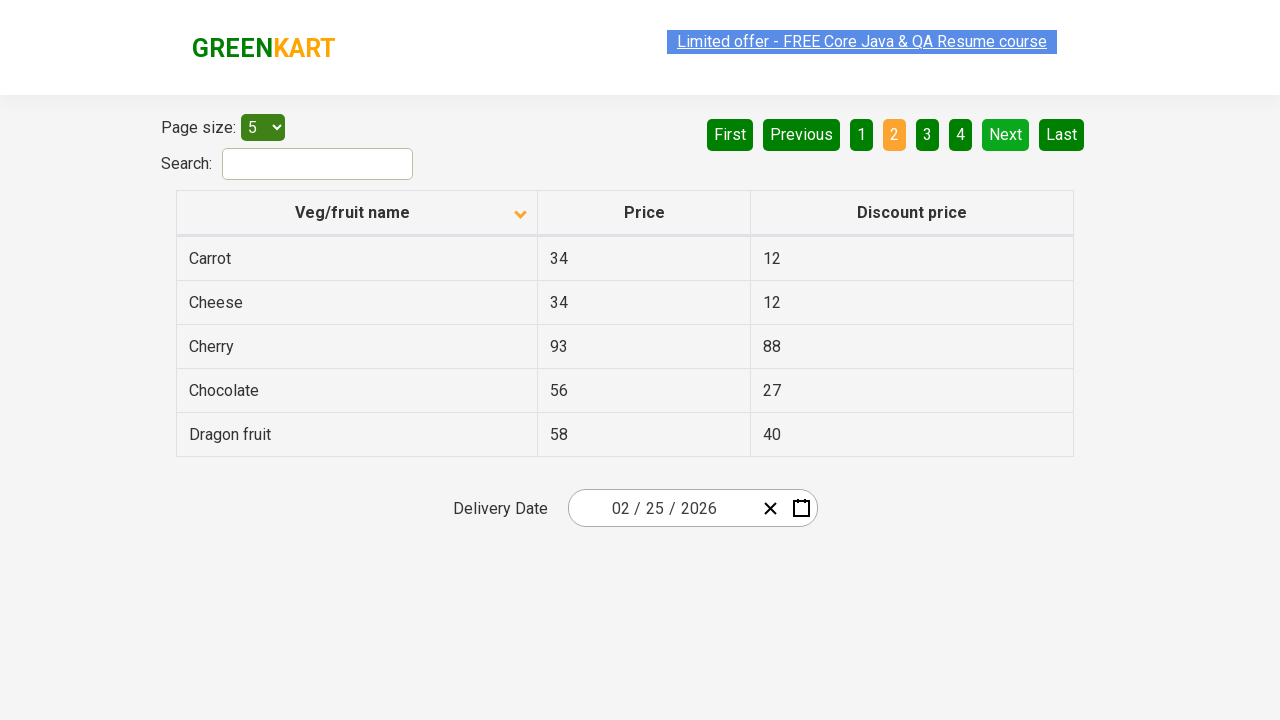

No Rice items found on current page, navigated to next page at (1006, 134) on xpath=//a[@aria-label='Next']
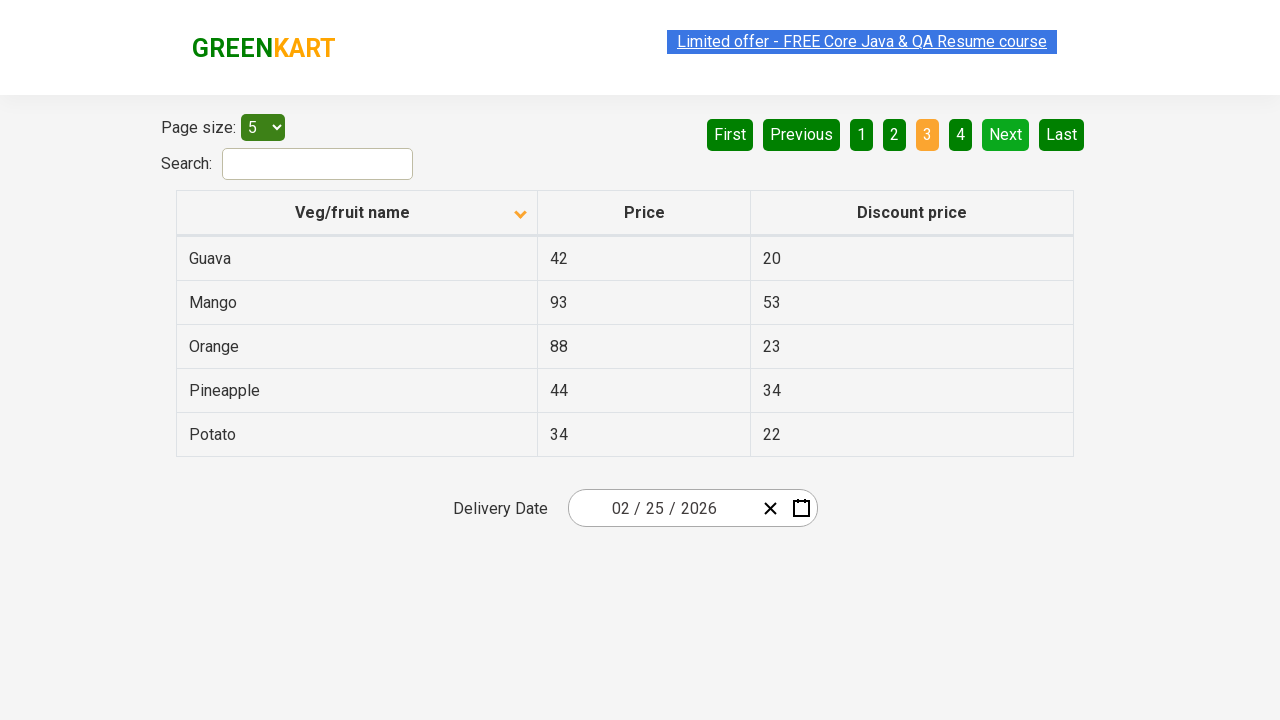

Searched for Rice items on current page
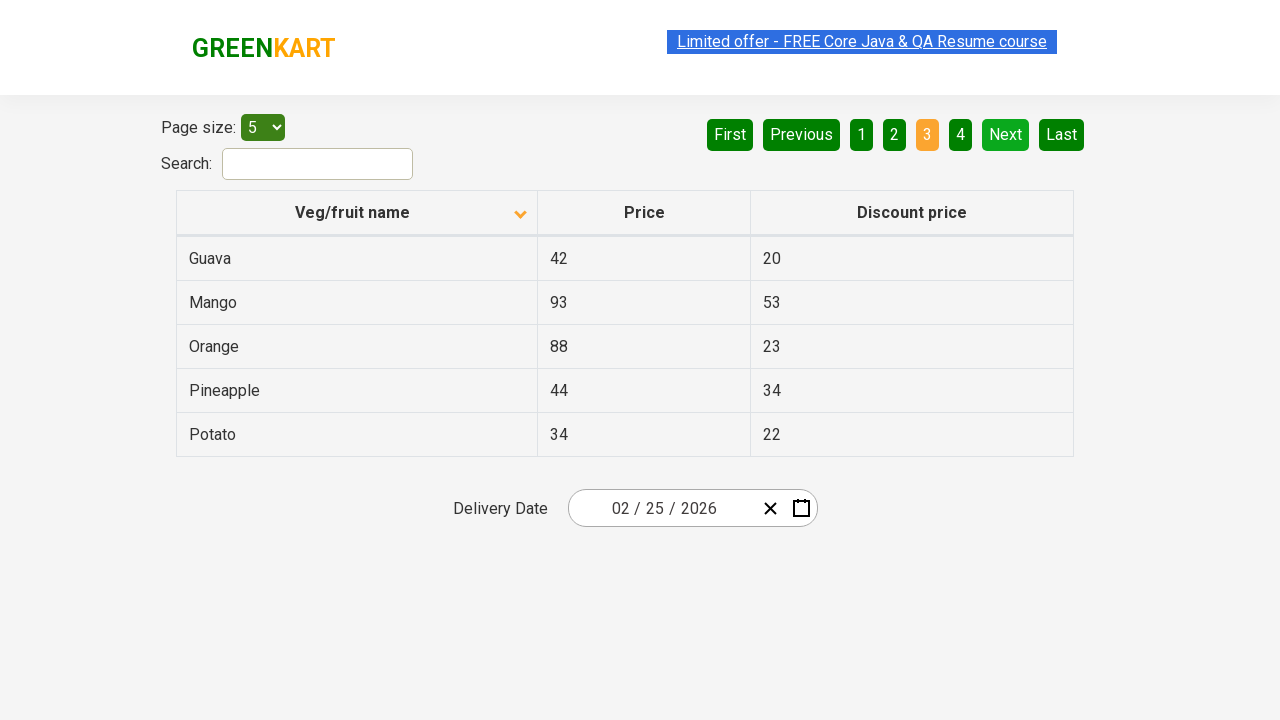

No Rice items found on current page, navigated to next page at (1006, 134) on xpath=//a[@aria-label='Next']
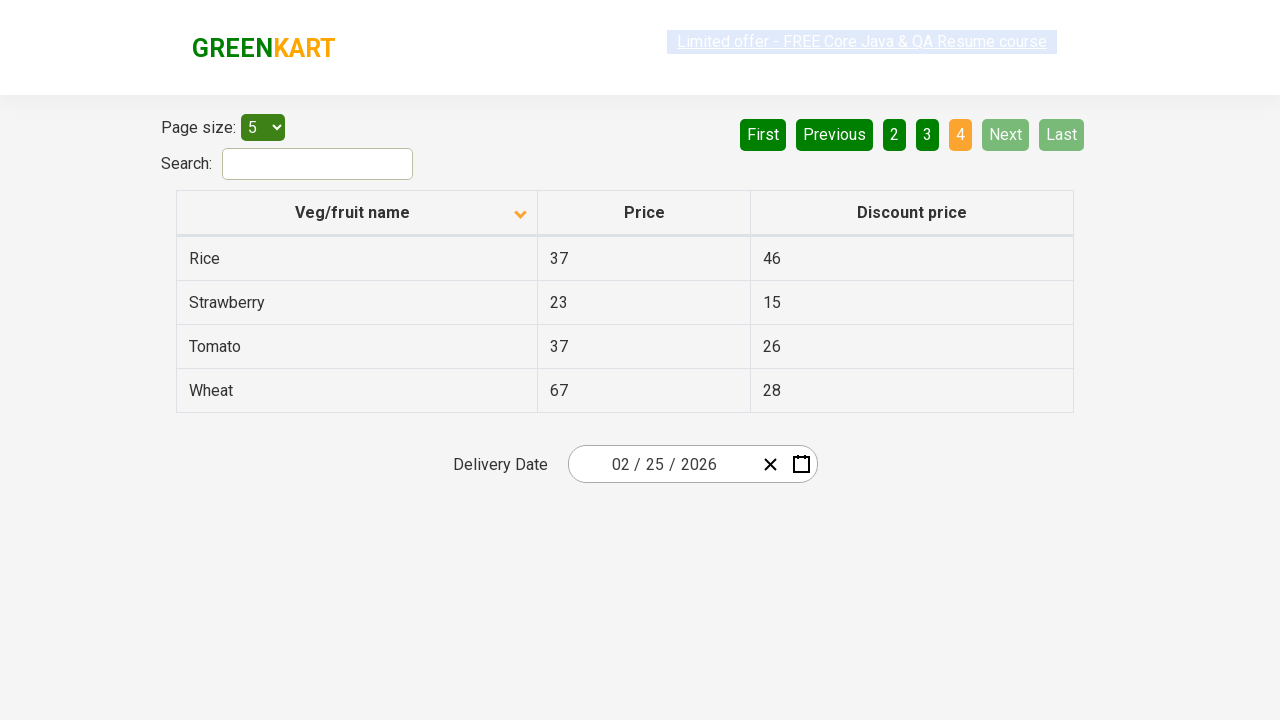

Searched for Rice items on current page
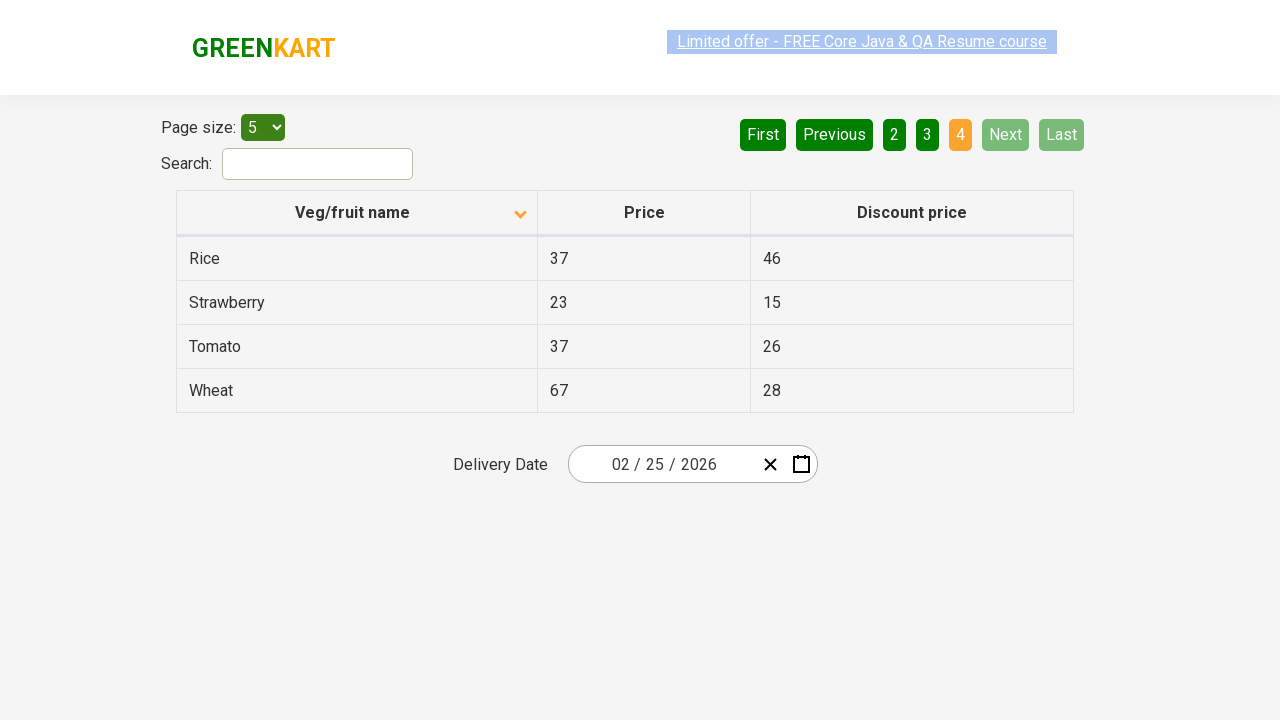

Found Rice item with price: 37
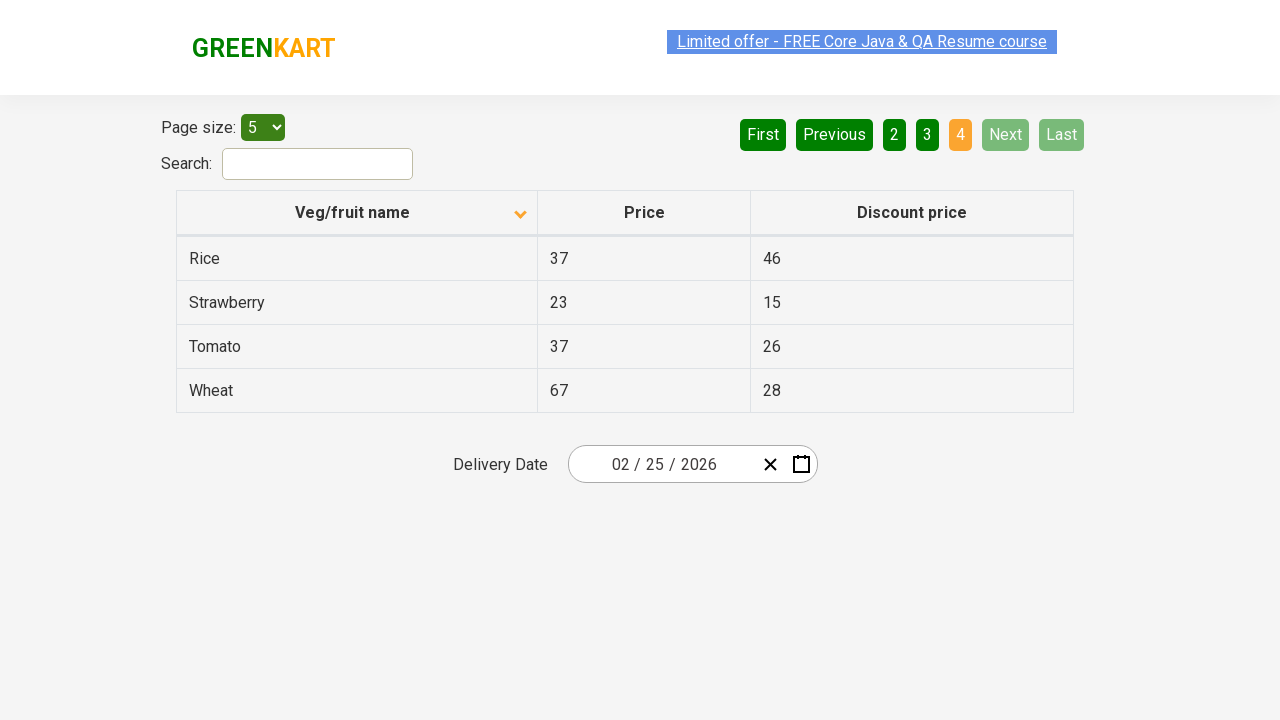

Entered 'Rice' in search filter field on #search-field
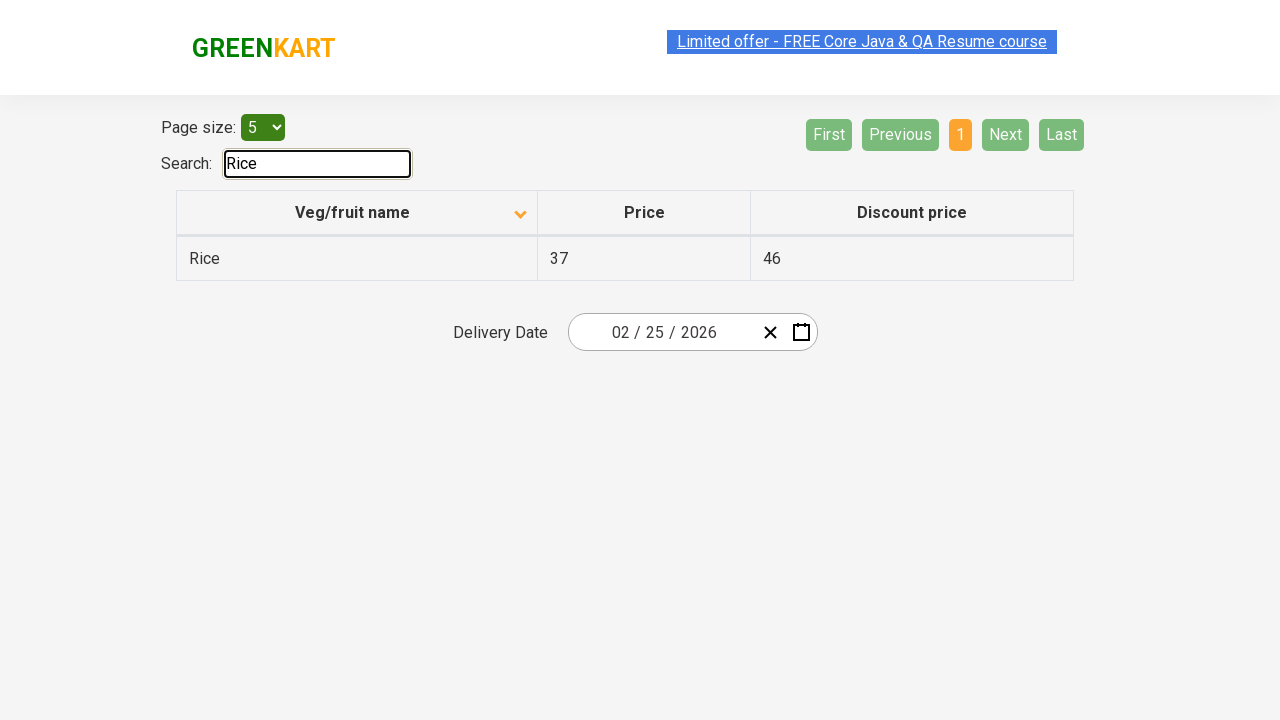

Retrieved filtered items from table
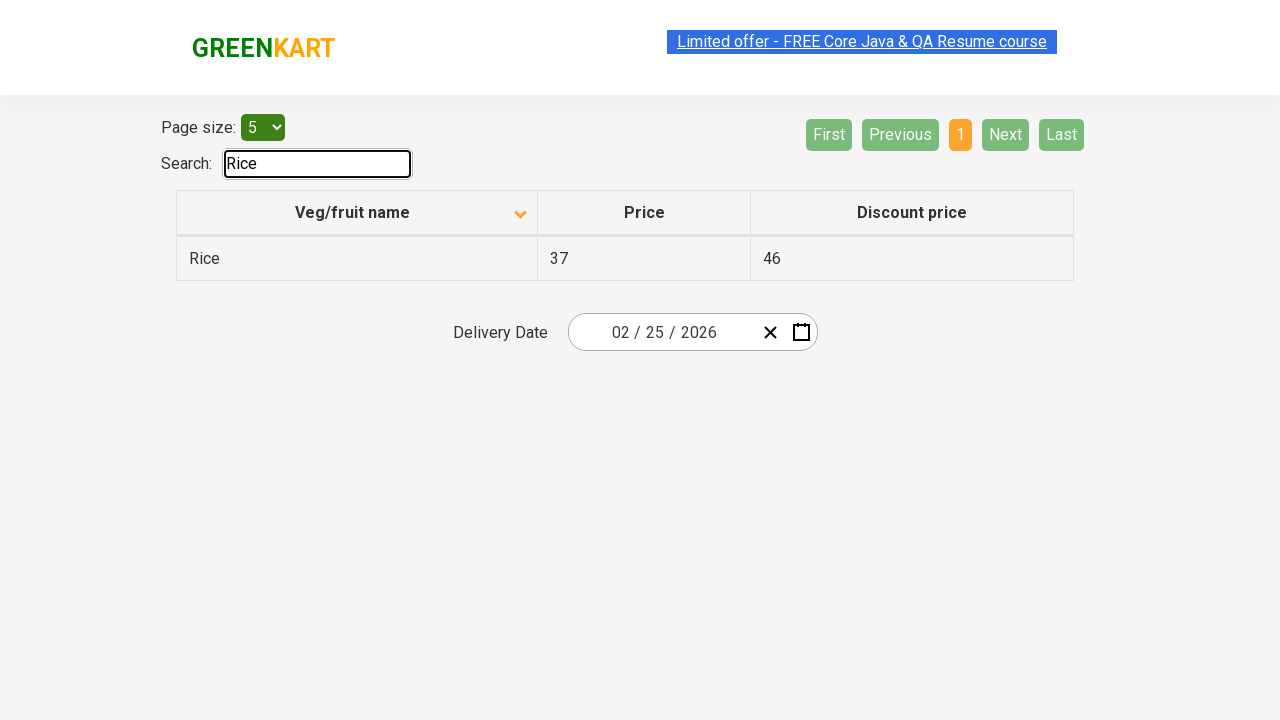

Verified all filtered items contain 'Rice'
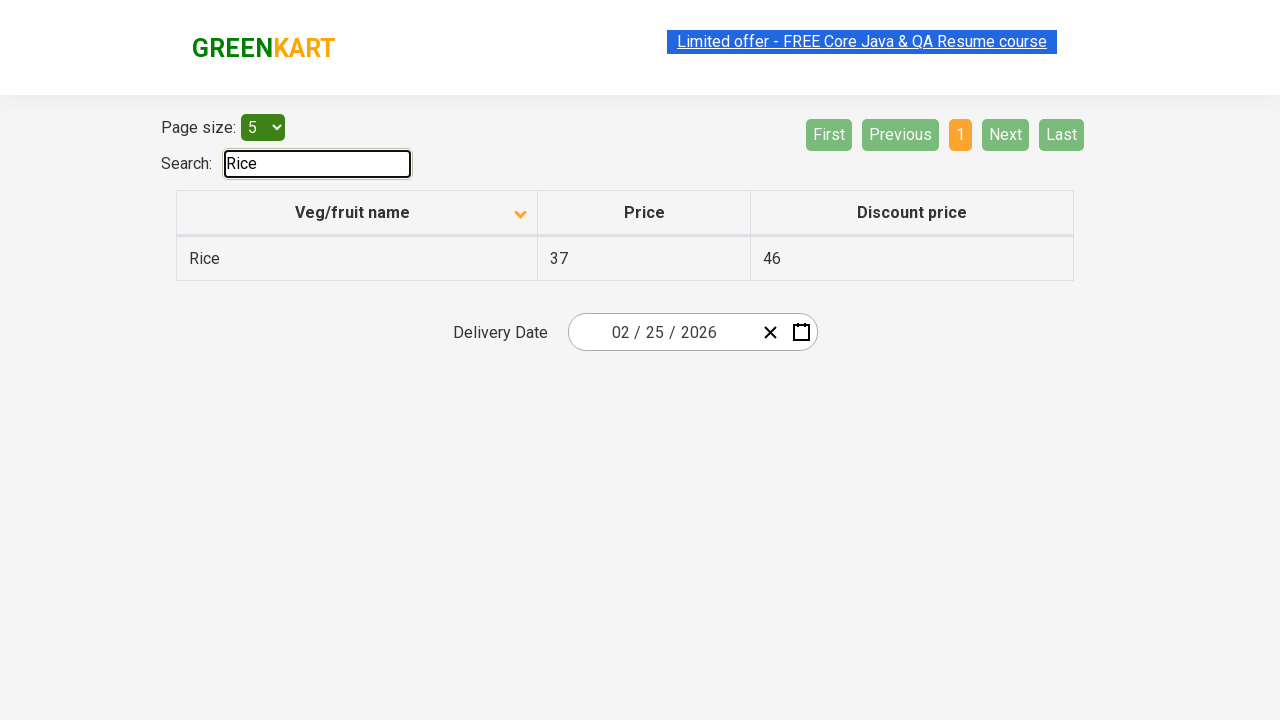

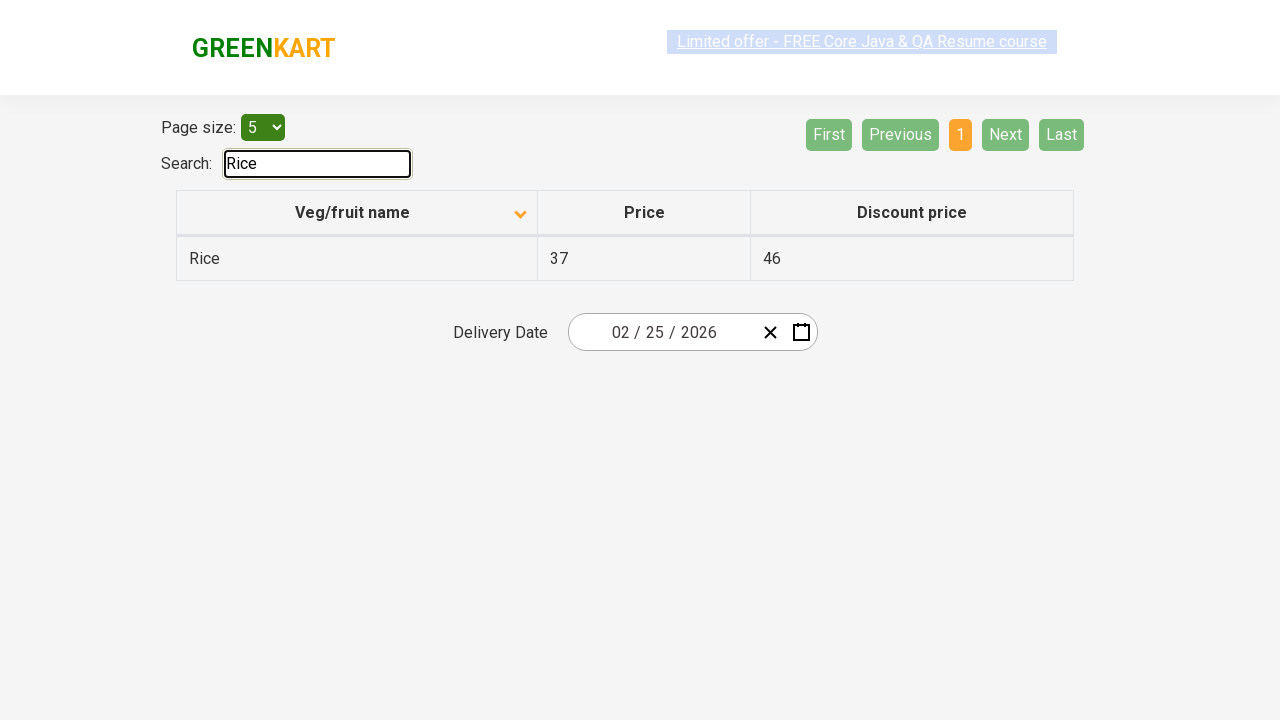